Fills out a registration form with user details including first name, last name, username, and password fields

Starting URL: https://demoqa.com/register

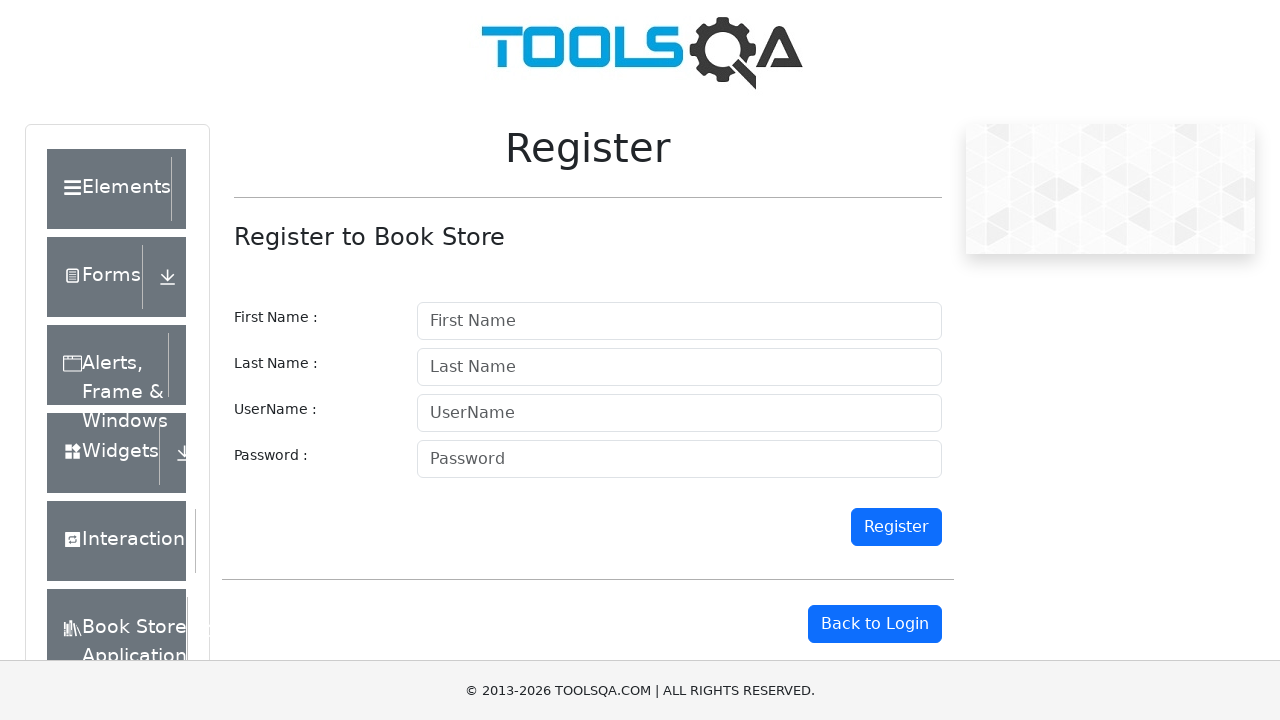

First name field became visible
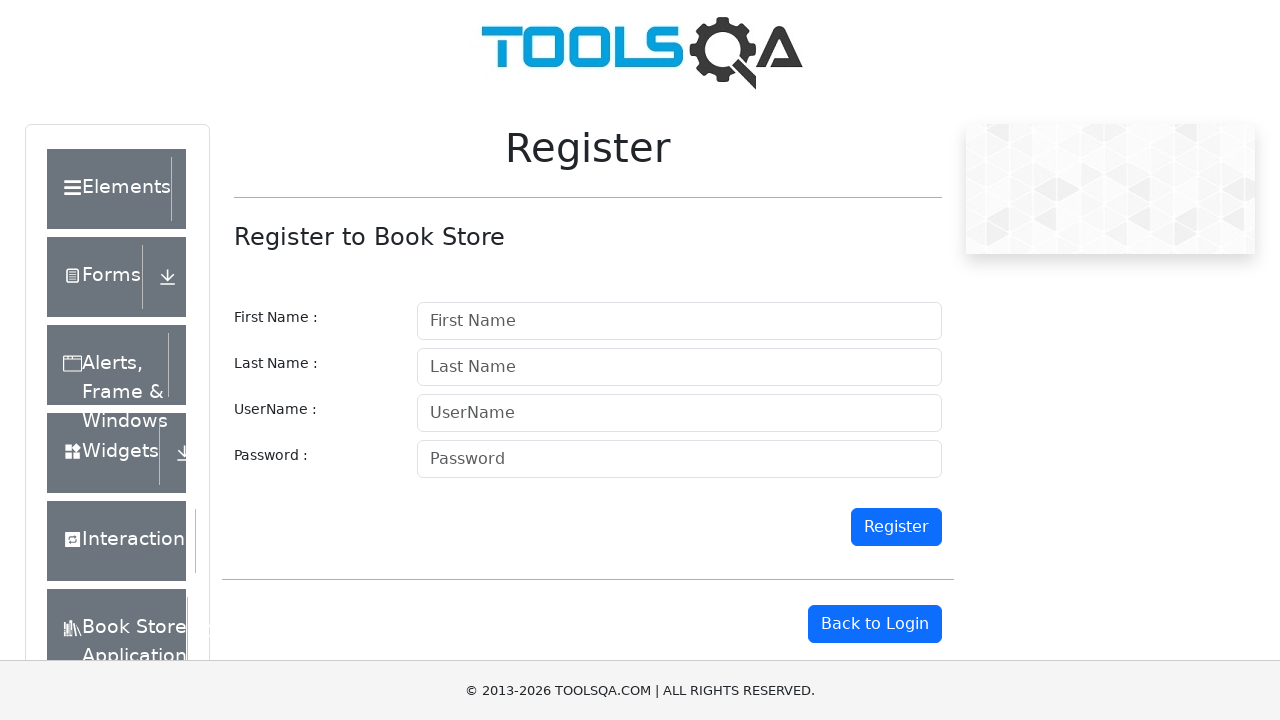

Filled first name field with 'Selin' on #firstname
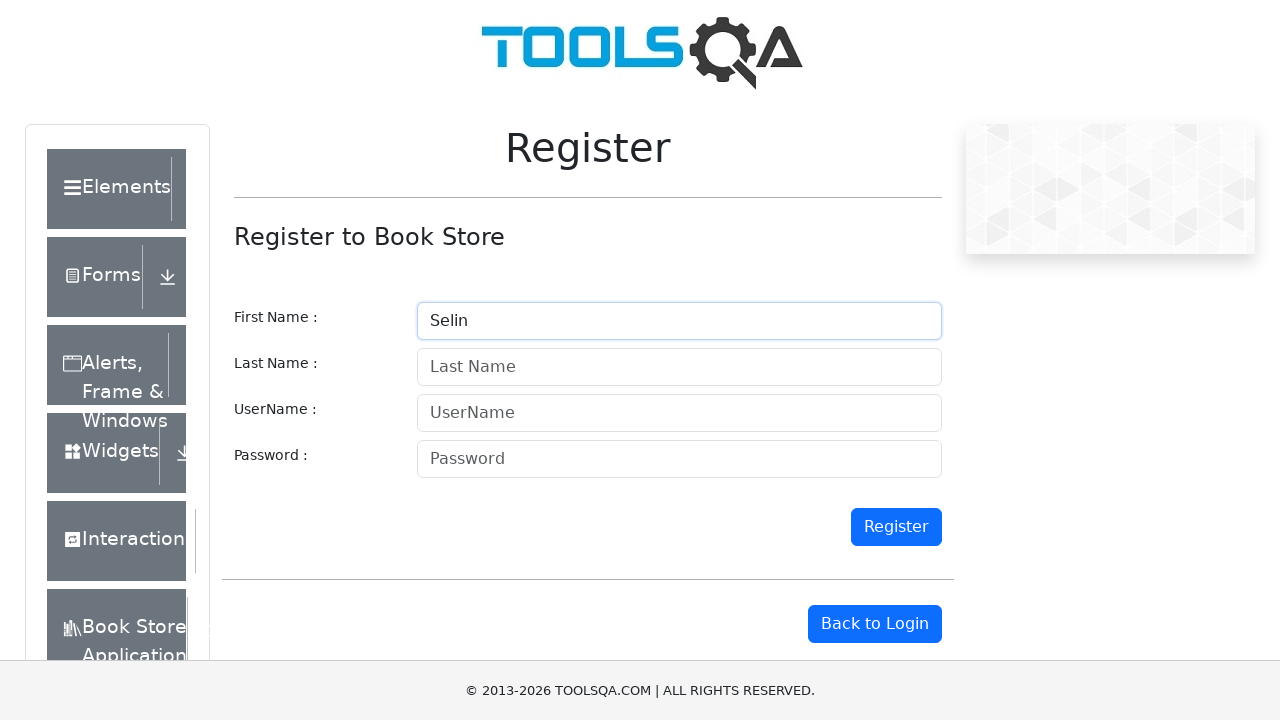

Filled last name field with 'Yilmaz' on #lastname
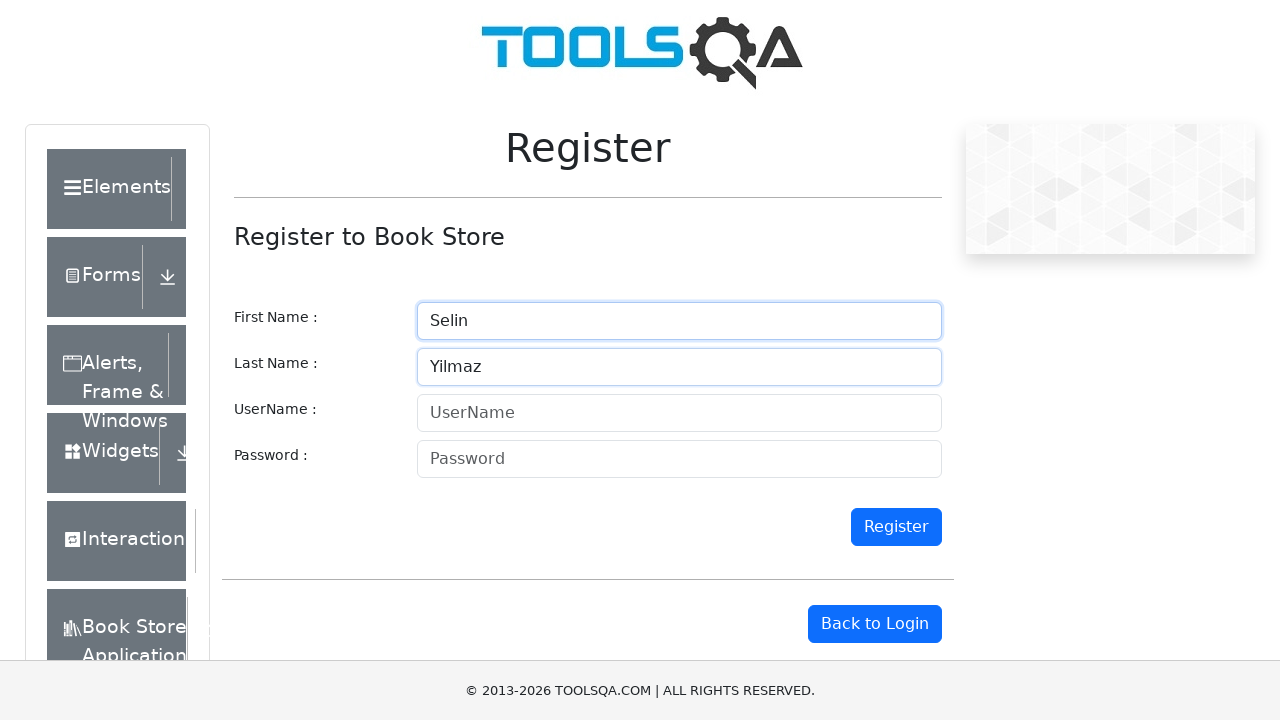

Filled username field with 'Selin123' on #userName
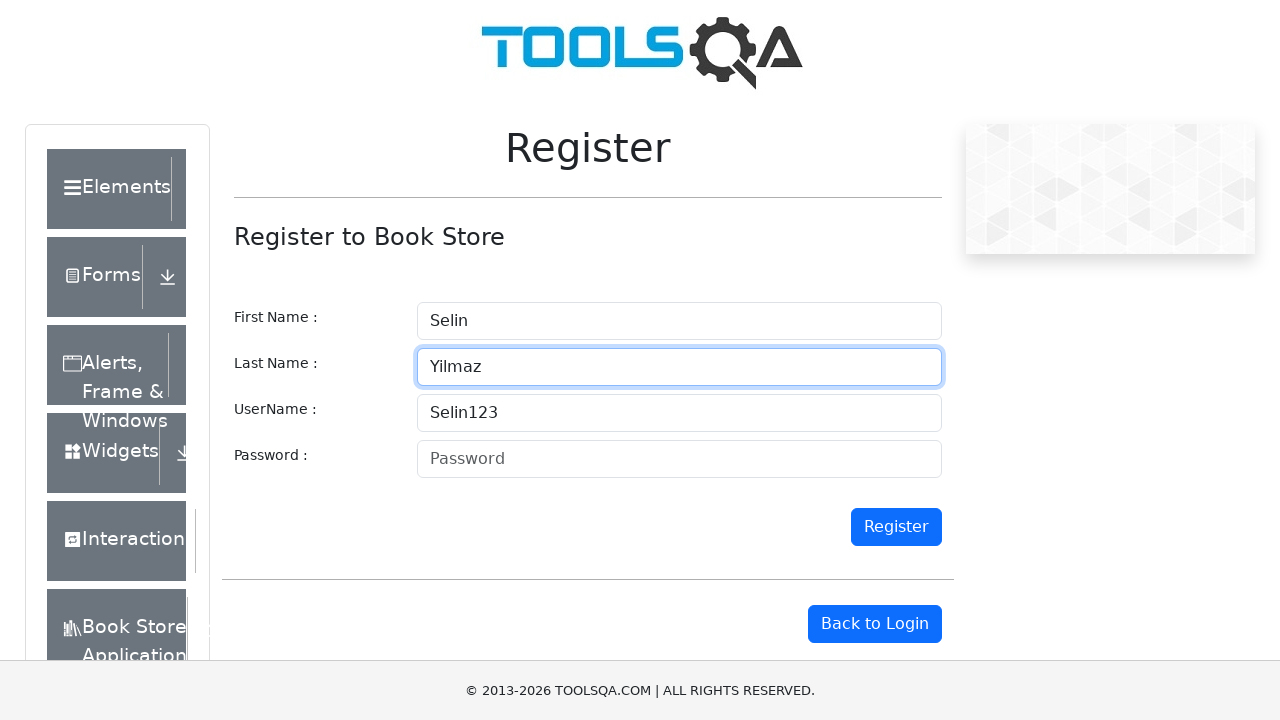

Filled password field with 'Sifre123!' on #password
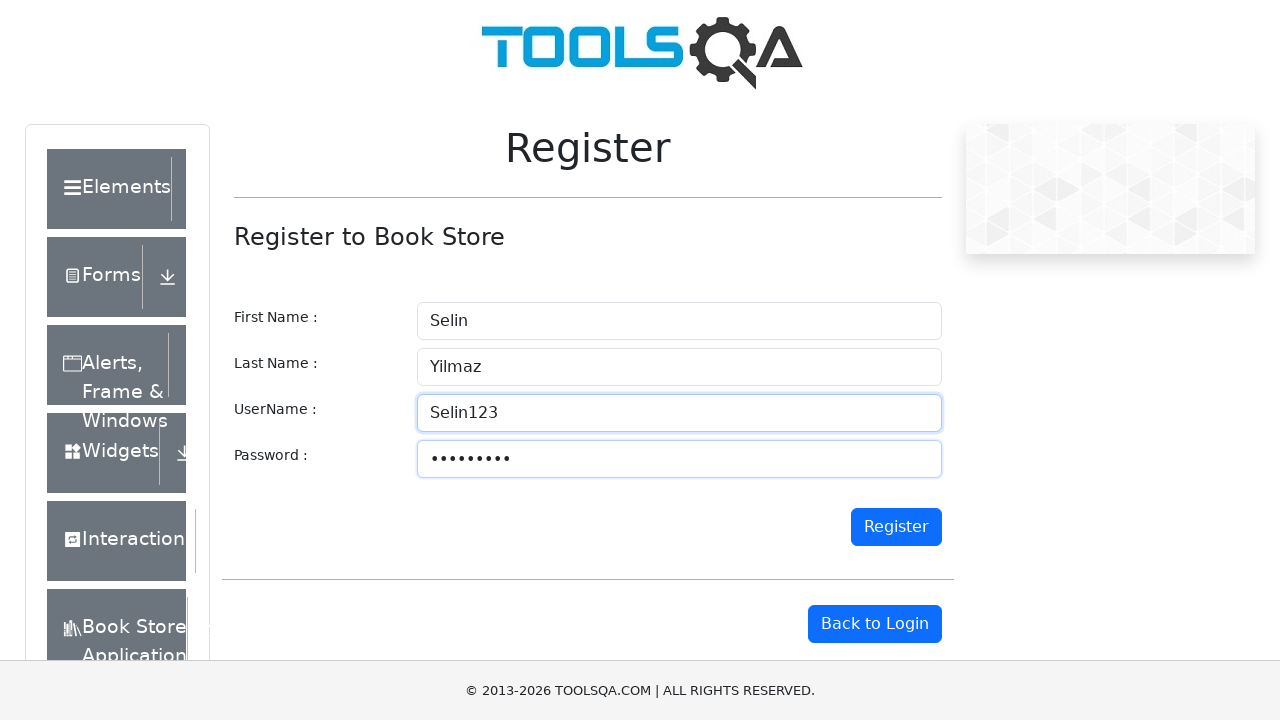

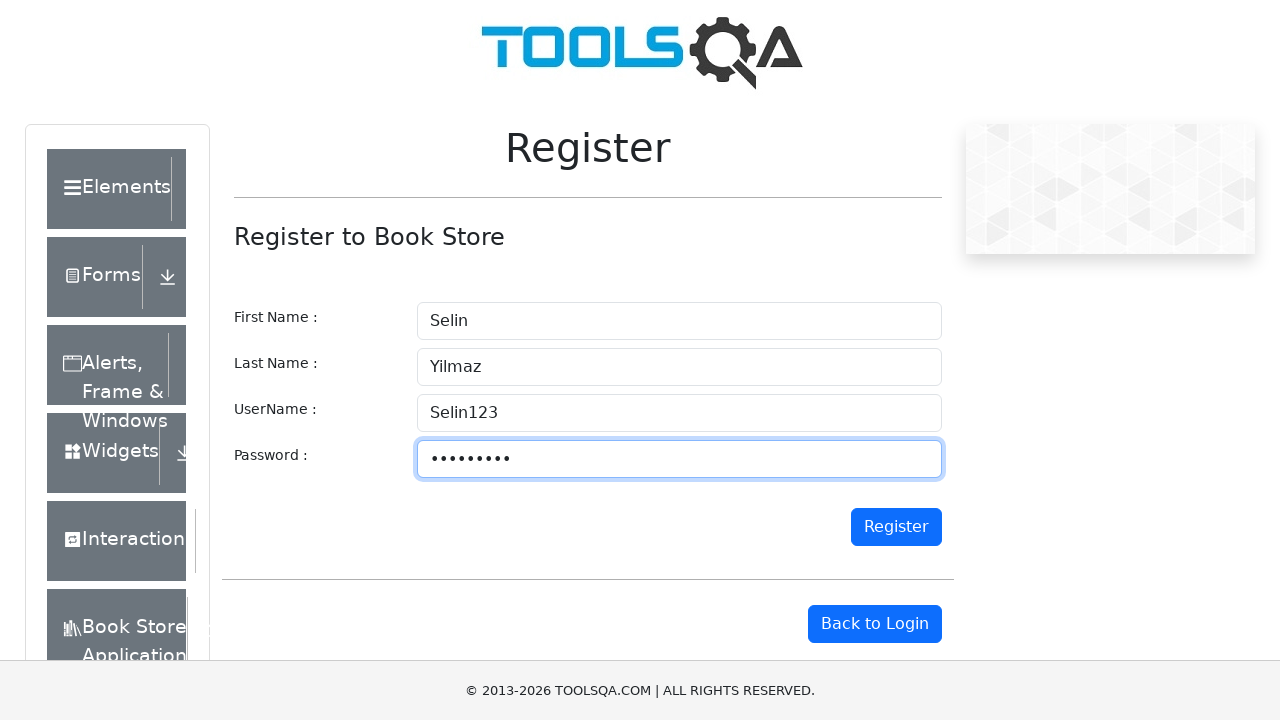